Tests the Button widget by clicking various button types and navigating to the Icons demo to test buttons with different icon configurations.

Starting URL: https://jqueryui.com/

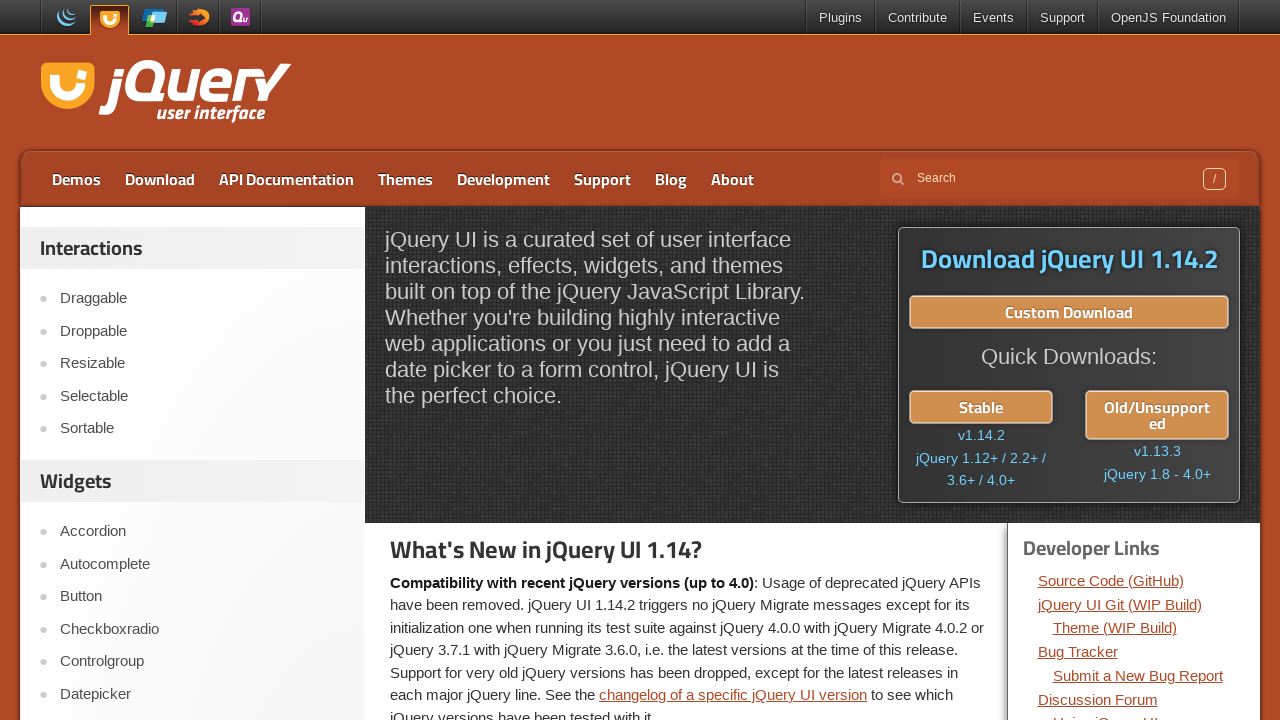

Clicked Button link in navigation at (202, 597) on role=link[name='Button']
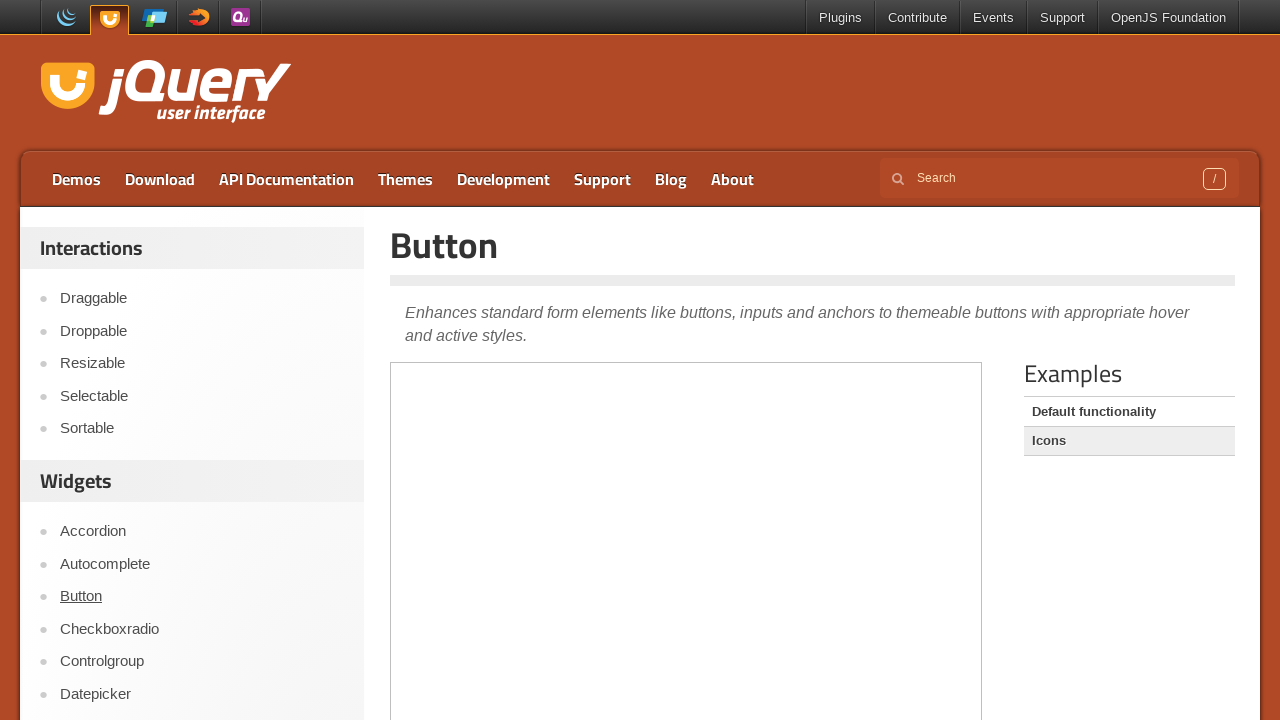

Button page heading loaded
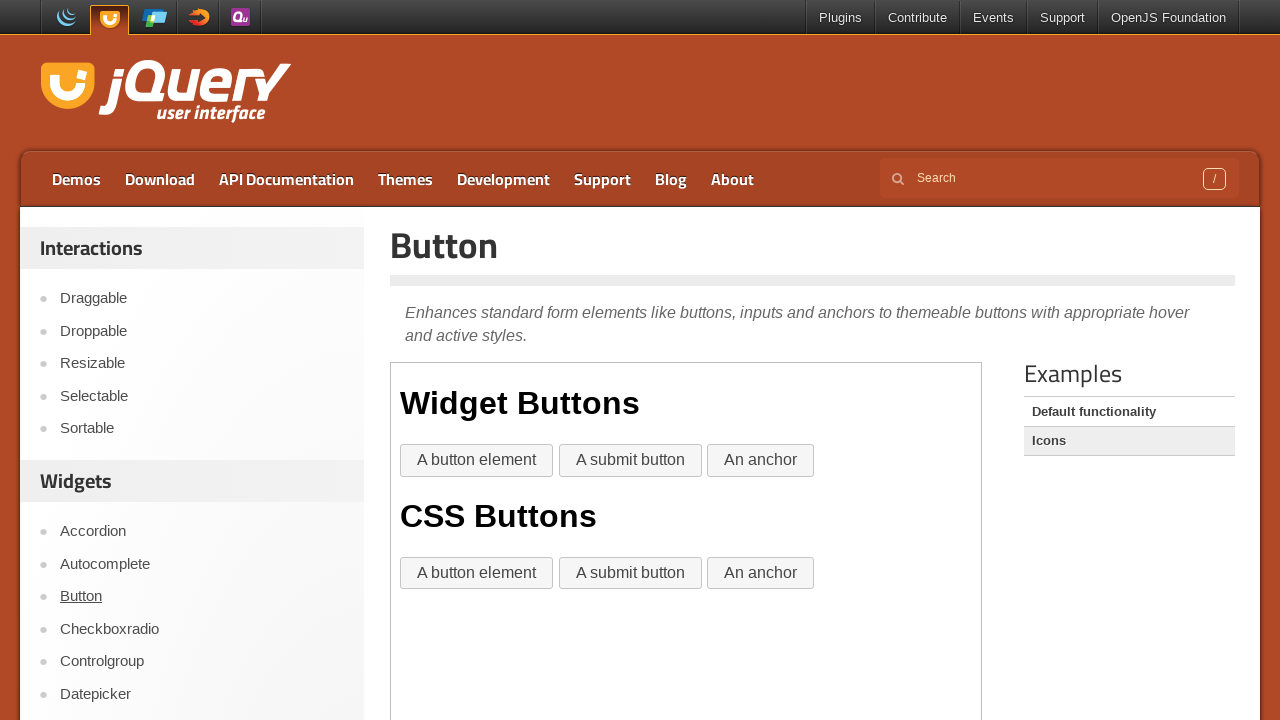

Clicked 'A button element' button at (477, 461) on iframe >> nth=0 >> internal:control=enter-frame >> div >> role=button[name='A bu
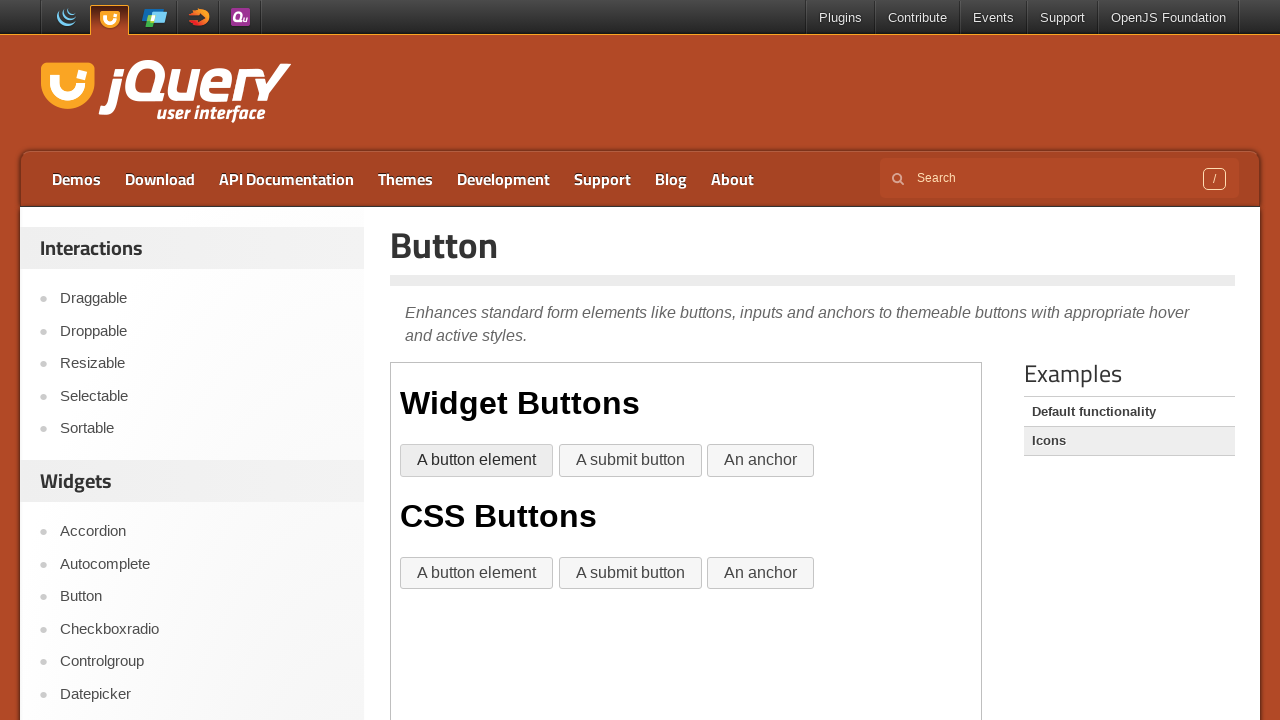

Clicked 'A submit button' button at (630, 461) on iframe >> nth=0 >> internal:control=enter-frame >> div >> role=button[name='A su
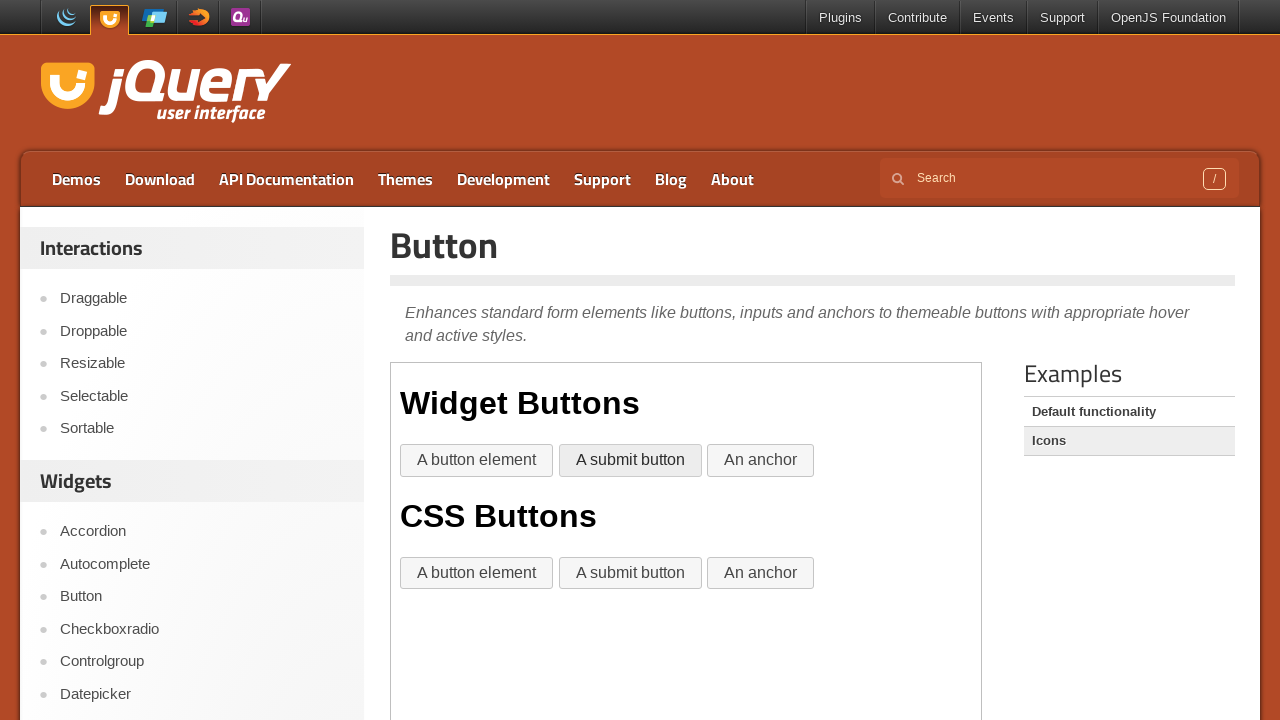

Clicked 'An anchor' button at (761, 461) on iframe >> nth=0 >> internal:control=enter-frame >> role=button[name='An anchor']
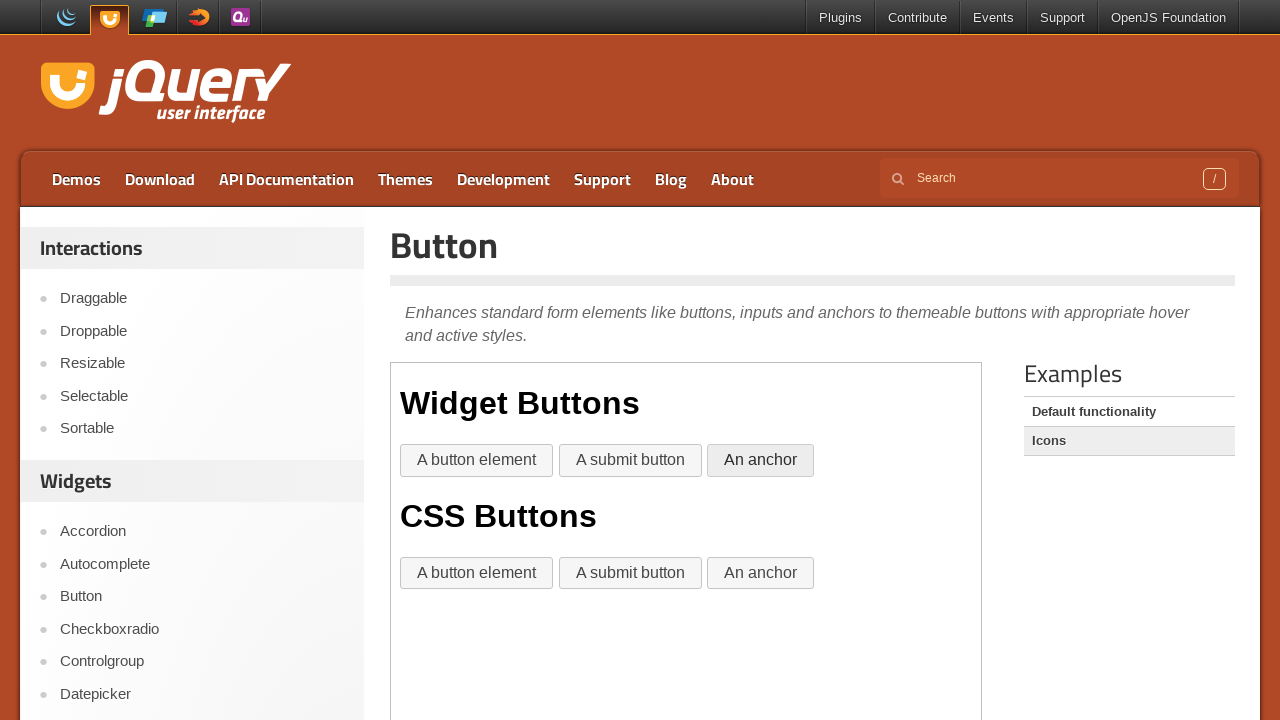

Clicked second 'A button element' button at (477, 573) on iframe >> nth=0 >> internal:control=enter-frame >> role=button[name='A button el
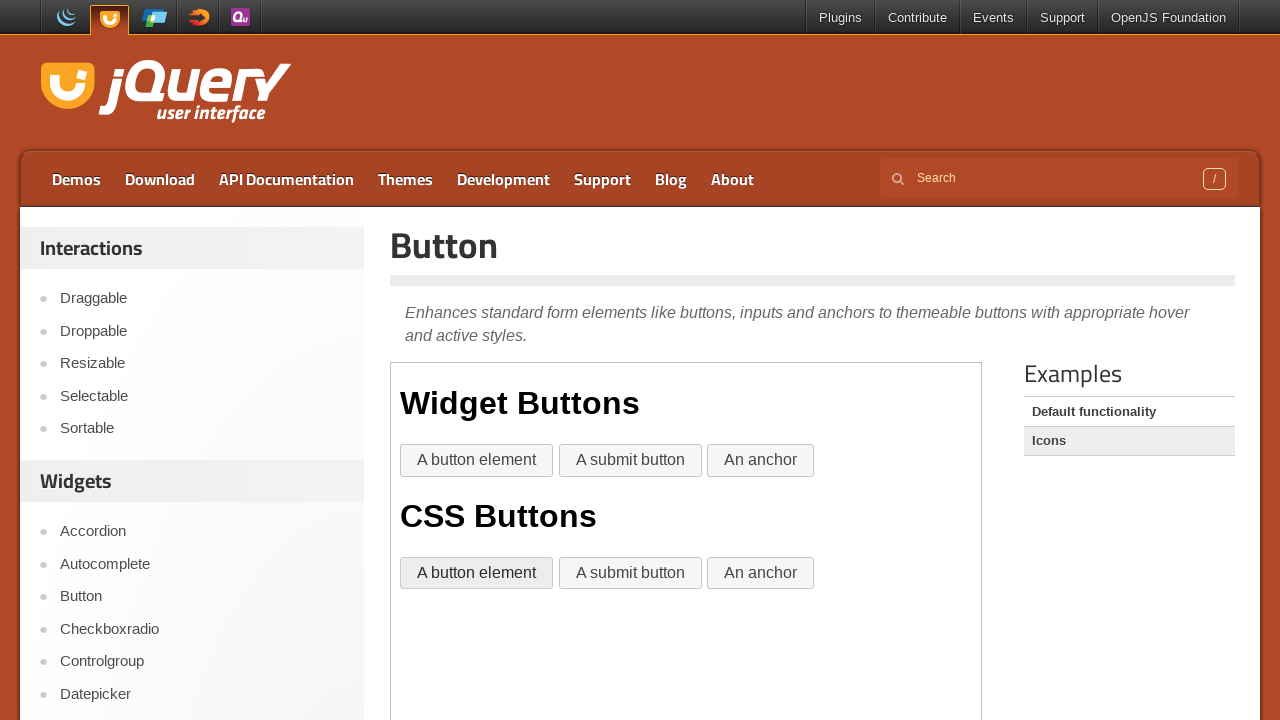

Clicked 'An anchor' link at (761, 573) on iframe >> nth=0 >> internal:control=enter-frame >> role=link[name='An anchor']
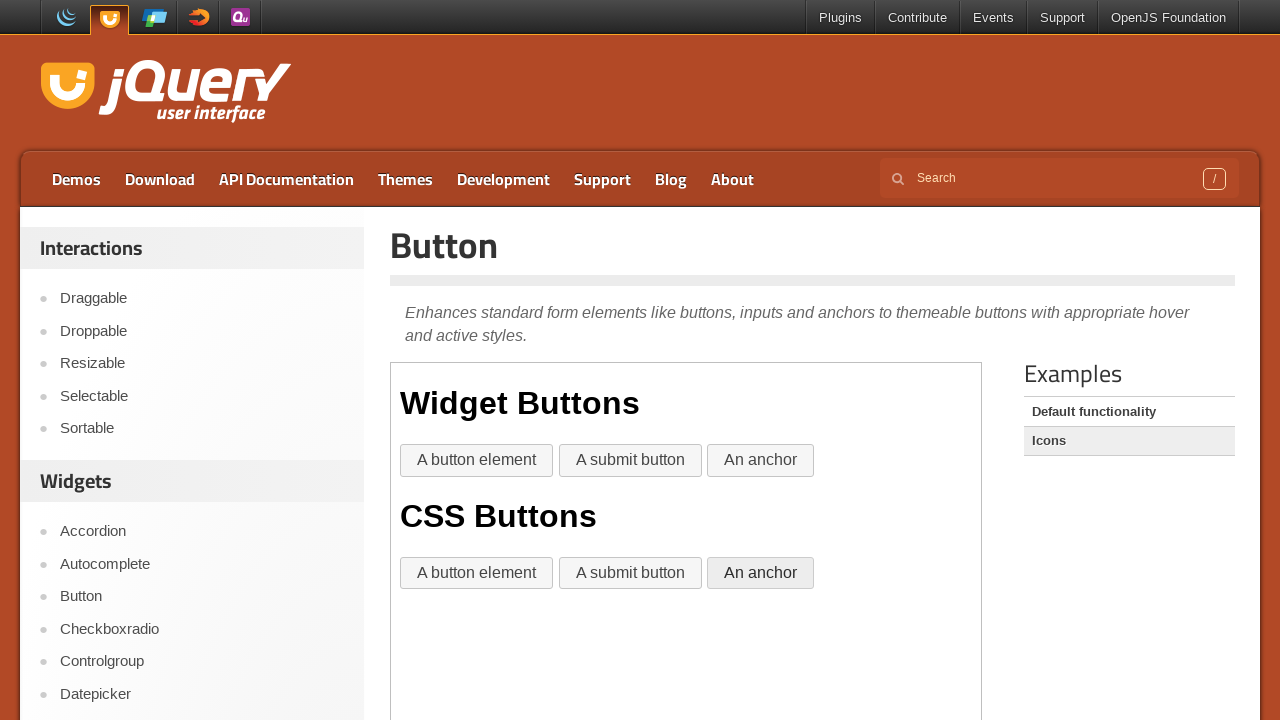

Clicked Icons link in navigation at (1129, 441) on role=link[name='Icons']
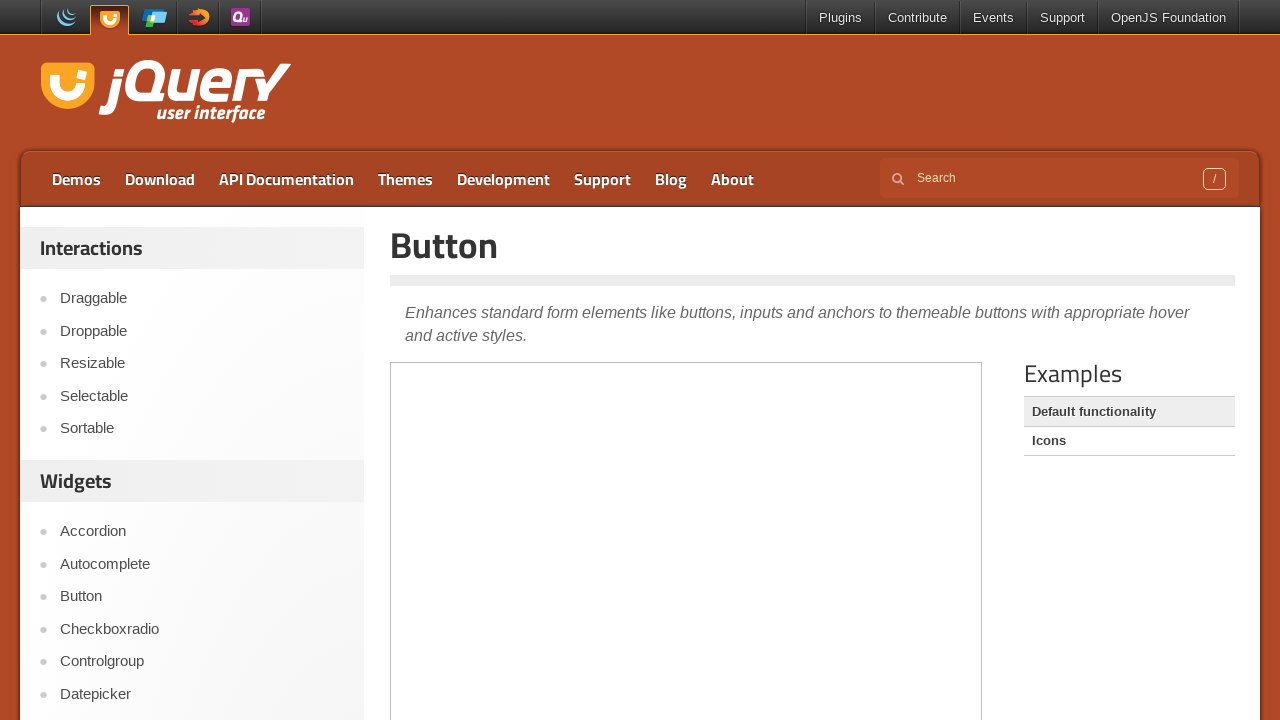

Clicked 'Button with icon only' at (599, 461) on iframe >> nth=0 >> internal:control=enter-frame >> role=button[name='Button with
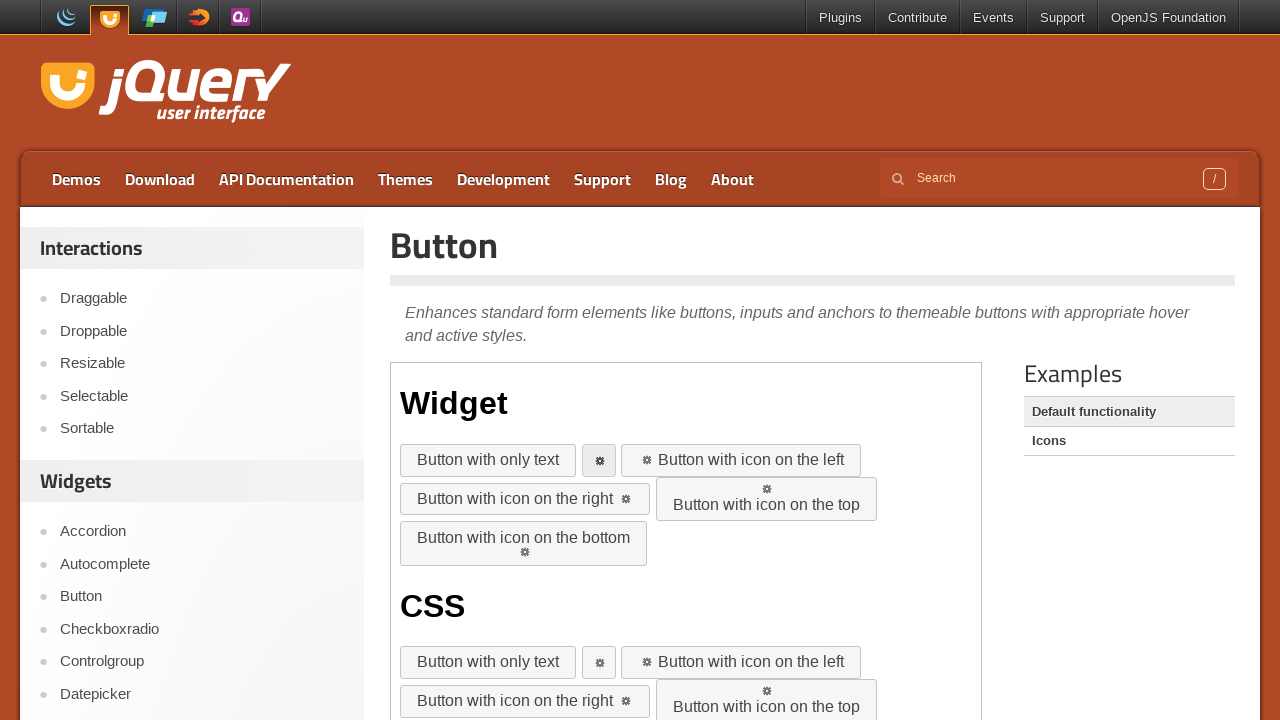

Clicked 'Button with icon on the left' at (741, 461) on iframe >> nth=0 >> internal:control=enter-frame >> role=button[name='Button with
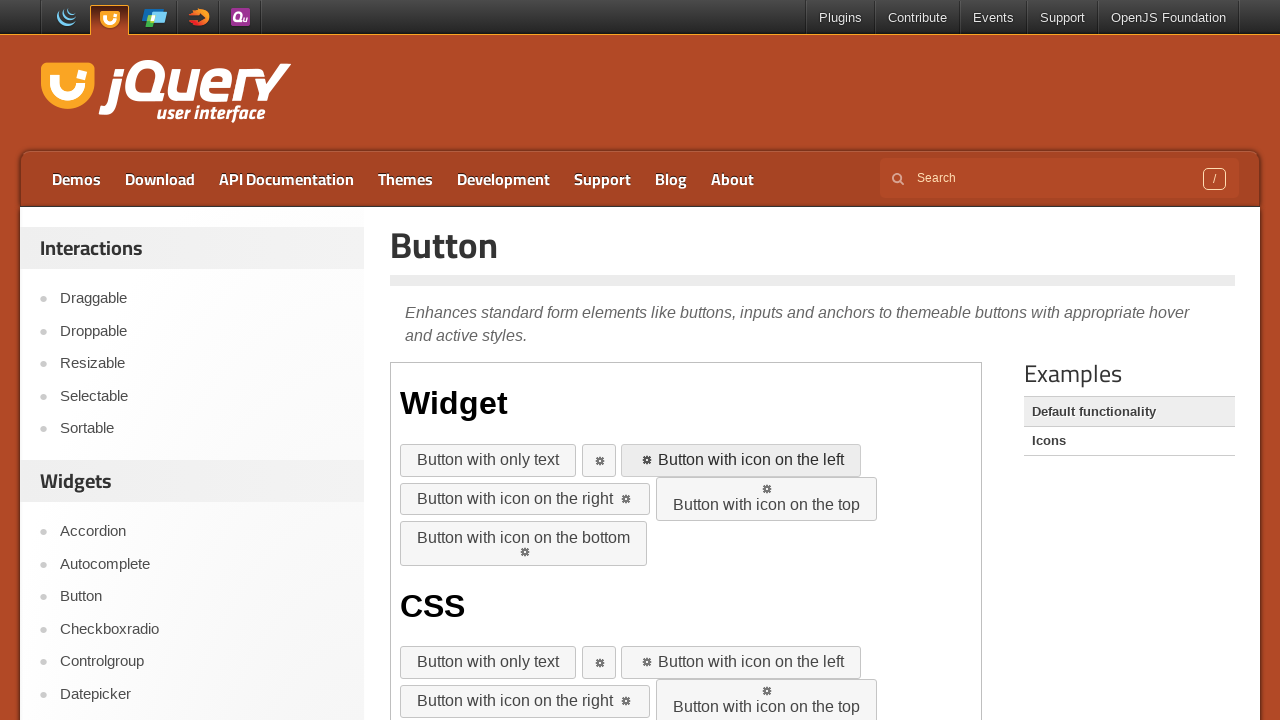

Clicked 'Button with icon on the right' (first instance) at (525, 499) on iframe >> nth=0 >> internal:control=enter-frame >> role=button[name='Button with
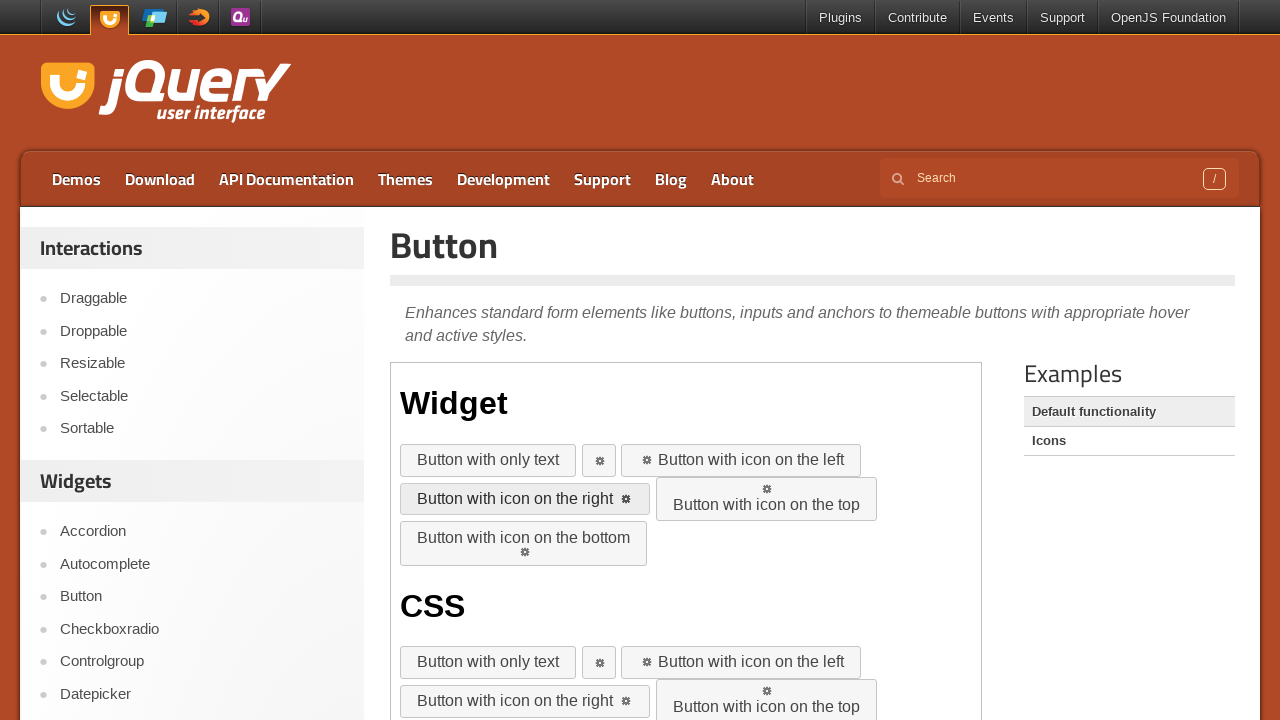

Clicked 'Button with icon on the bottom' (first instance) at (524, 544) on iframe >> nth=0 >> internal:control=enter-frame >> button:has-text('Button with 
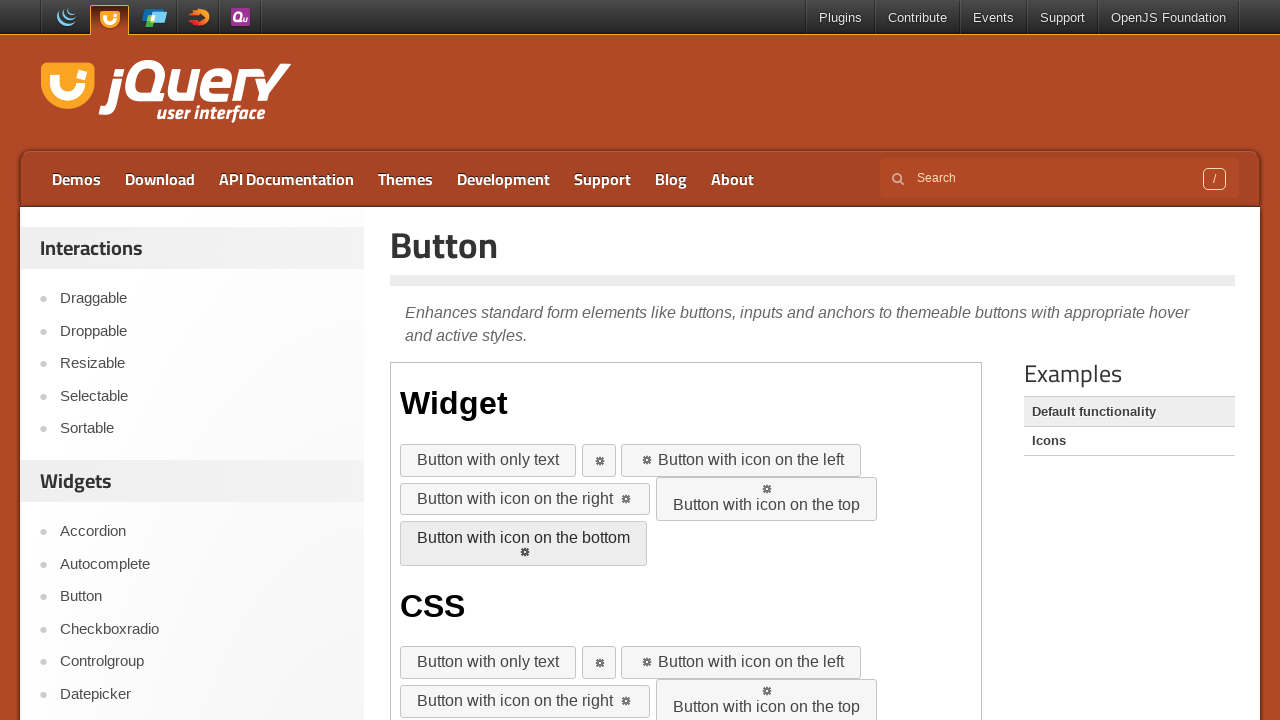

Clicked 'Button with only text' (second instance) at (488, 663) on iframe >> nth=0 >> internal:control=enter-frame >> role=button[name='Button with
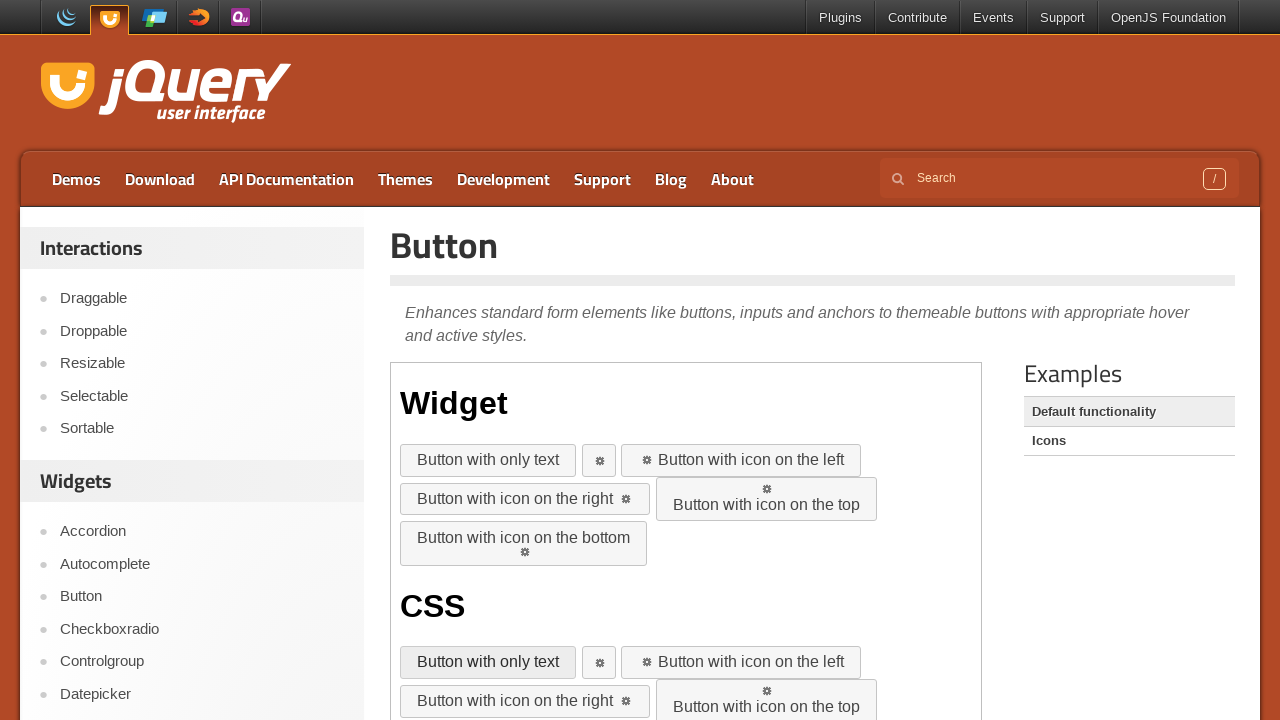

Clicked 'Button with icon on the right' (second instance) at (525, 702) on iframe >> nth=0 >> internal:control=enter-frame >> role=button[name='Button with
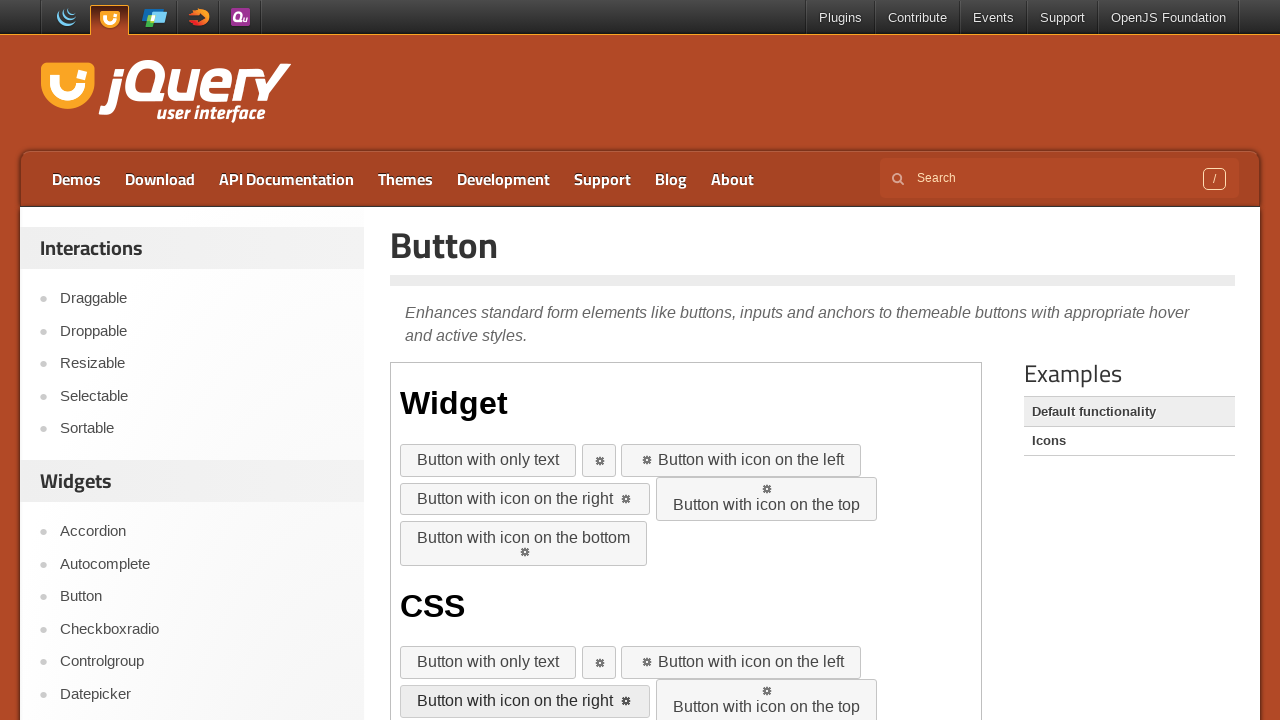

Clicked 'Button with icon on the bottom' (second instance) at (524, 360) on iframe >> nth=0 >> internal:control=enter-frame >> role=button[name='Button with
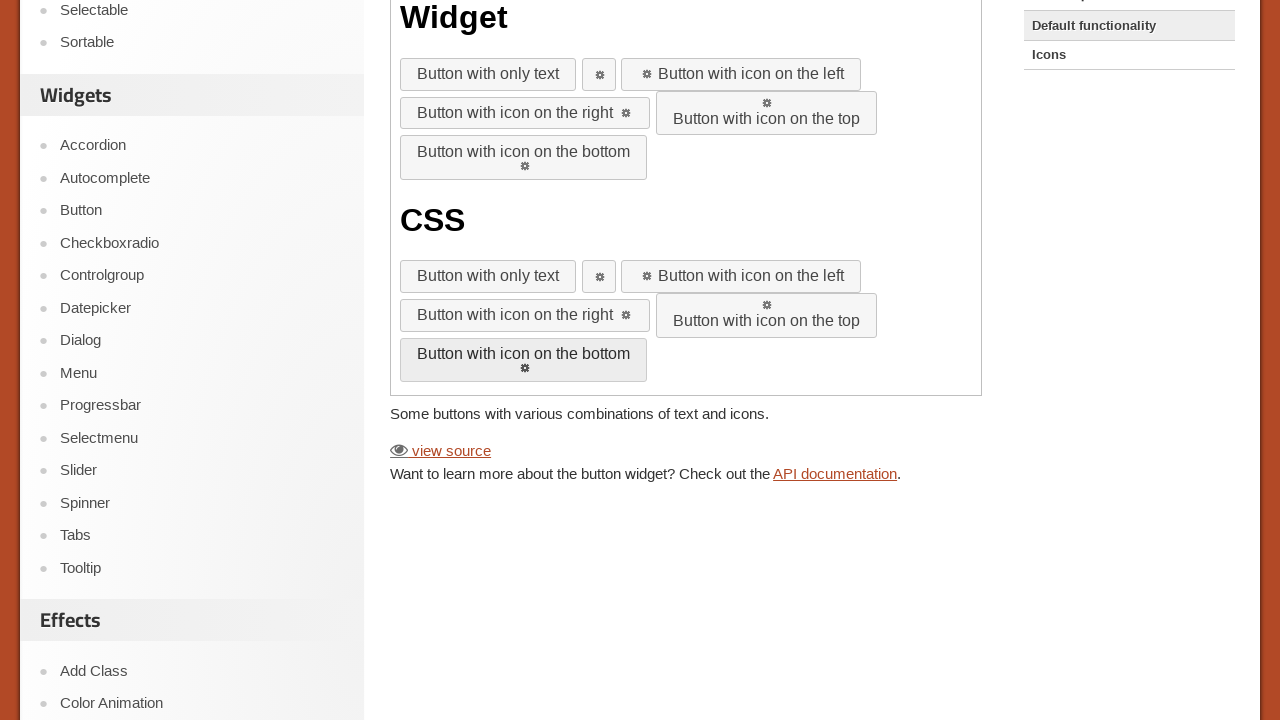

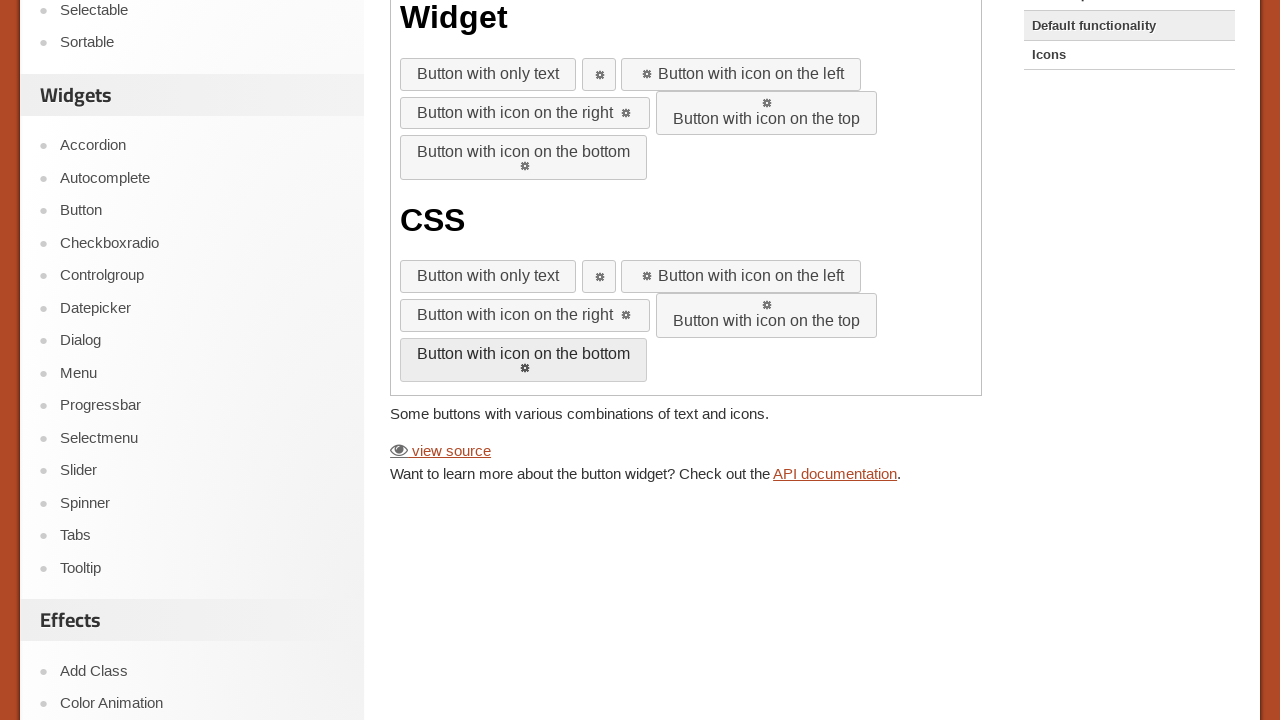